Tests unsuccessful file upload by navigating to the file upload page, clicking upload without selecting a file, and verifying an Internal Server Error message is displayed.

Starting URL: https://the-internet.herokuapp.com/

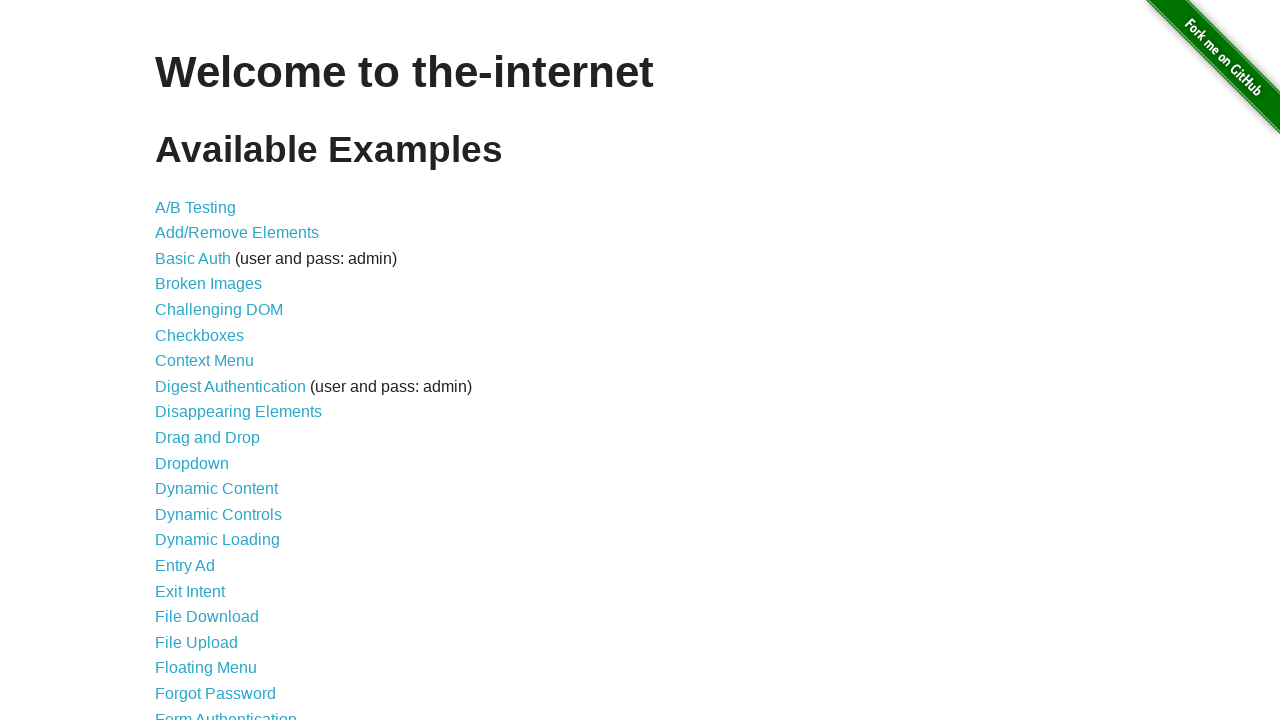

Navigated to the-internet.herokuapp.com and verified welcome heading is visible
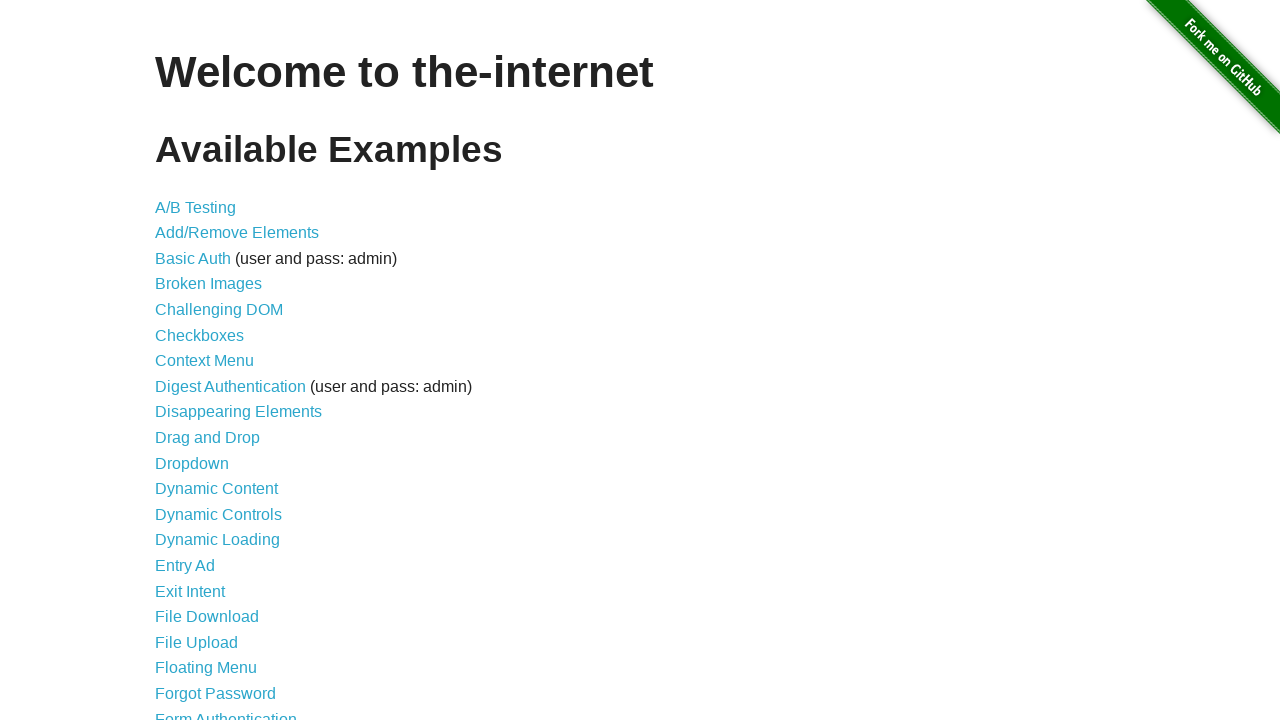

Clicked File Upload link at (196, 642) on role=link[name='File Upload']
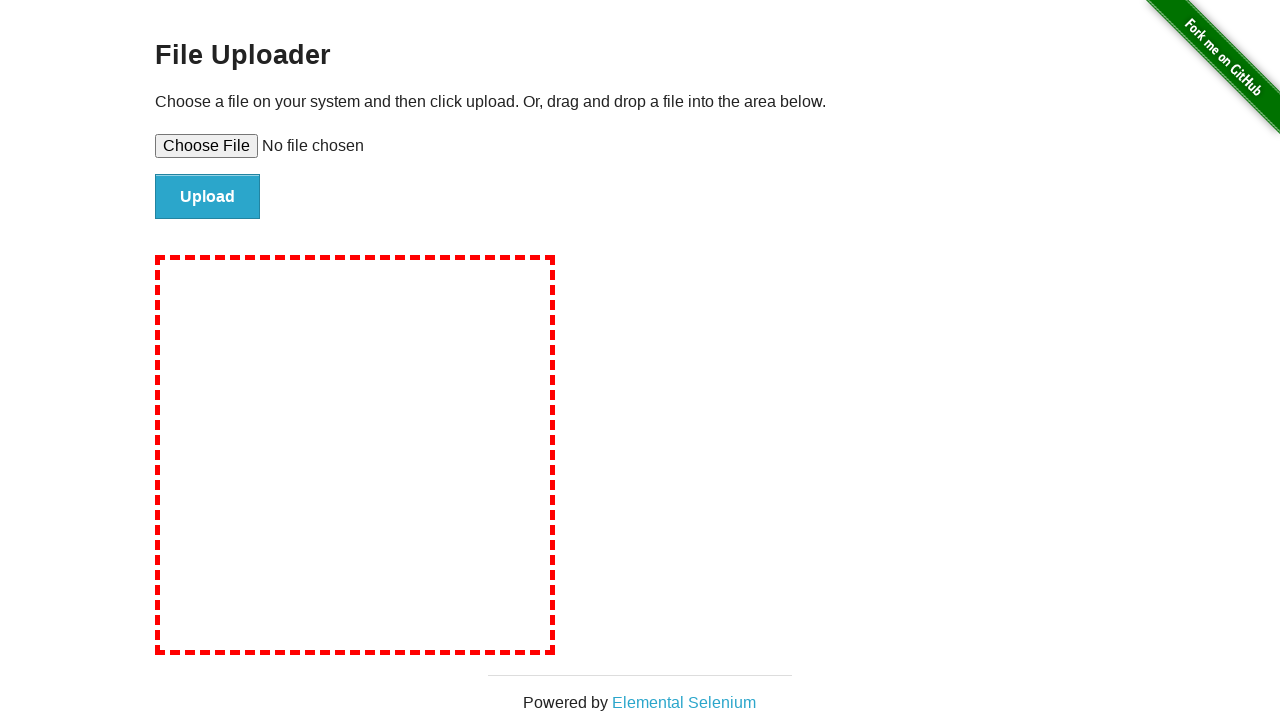

Navigated to file upload page and verified File Uploader heading is visible
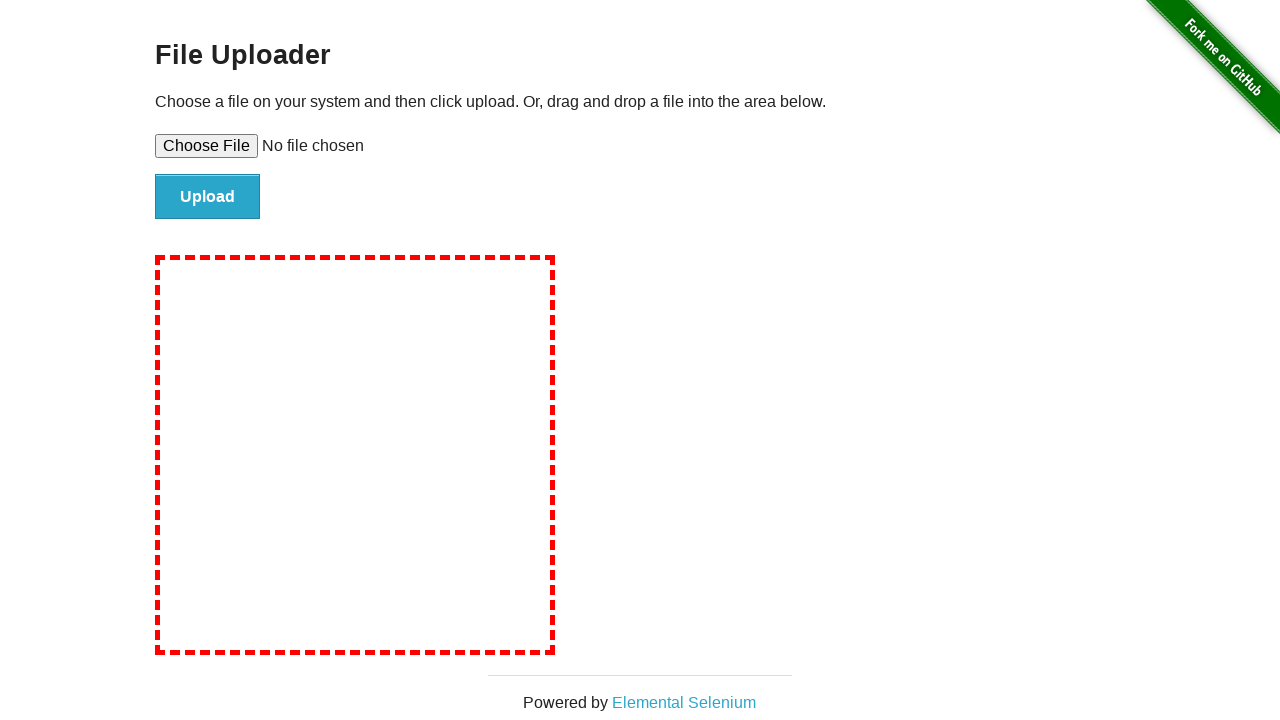

Clicked Upload button without selecting a file at (208, 197) on role=button[name='Upload']
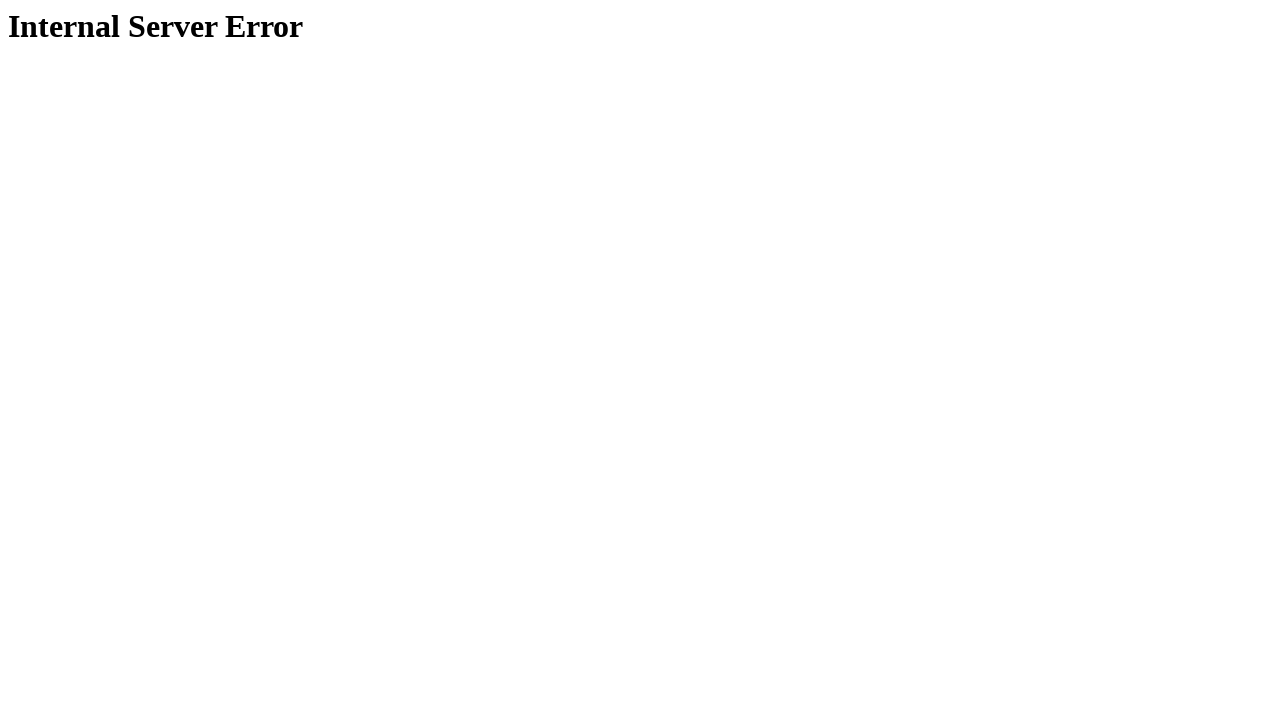

Verified Internal Server Error message is displayed
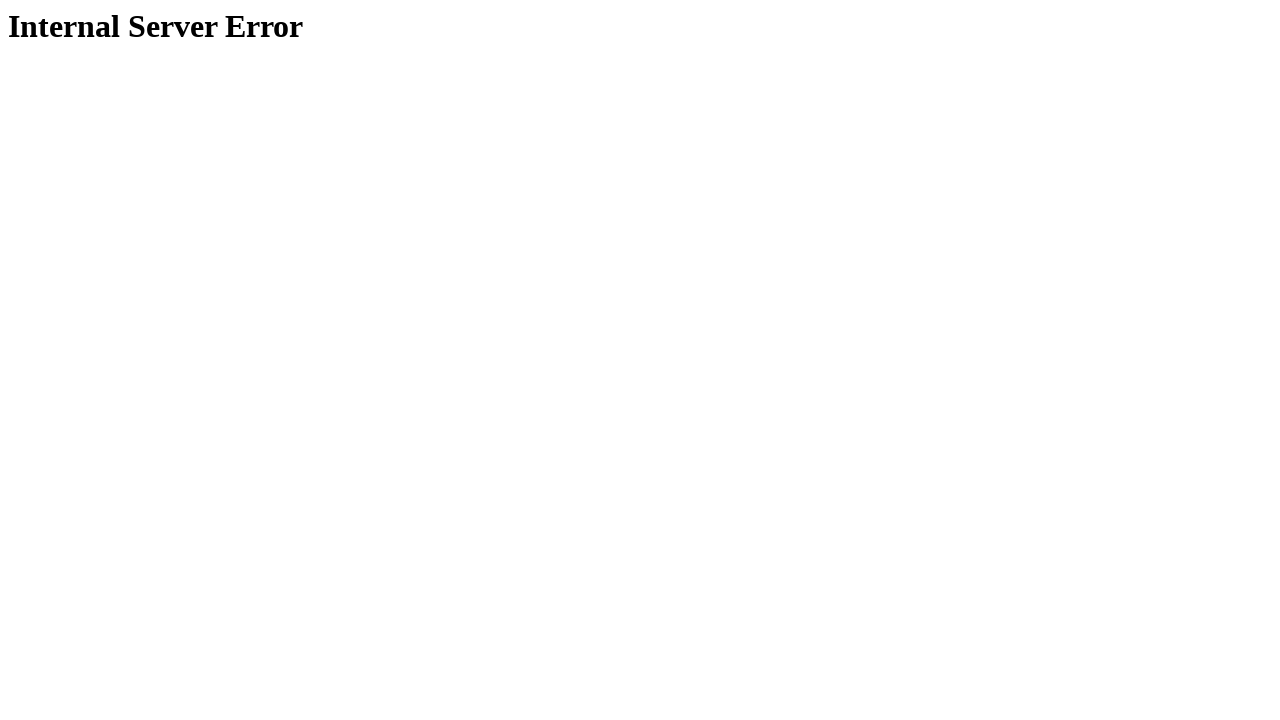

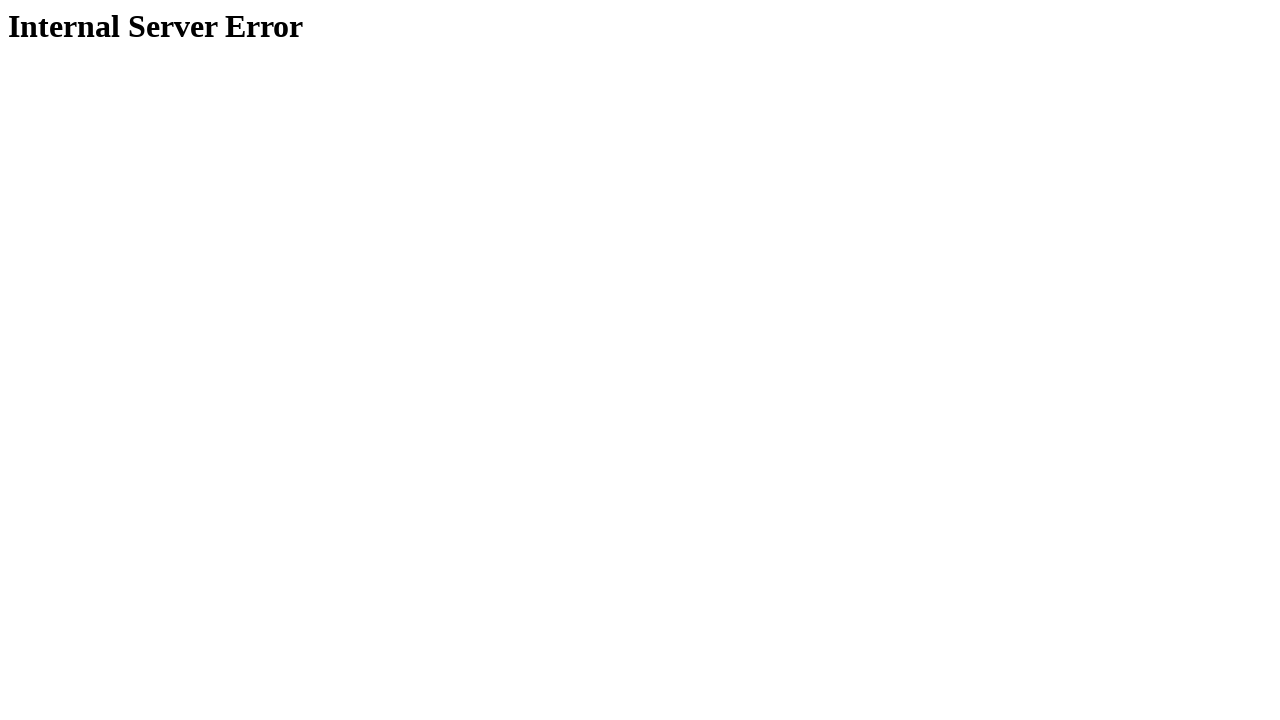